Tests JavaScript prompt alert functionality by clicking a demo button, entering text into a prompt alert, and accepting the alerts

Starting URL: https://javascript.info/alert-prompt-confirm#prompt

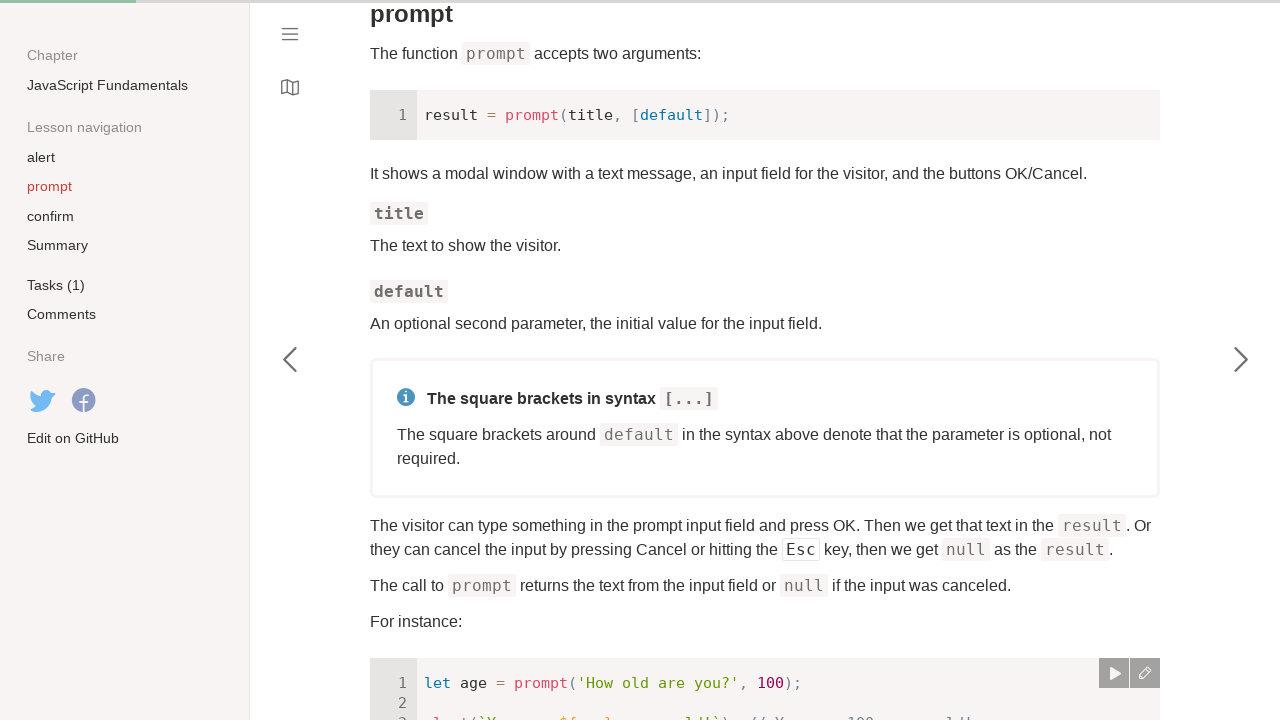

Scrolled 'Run the demo' link into view
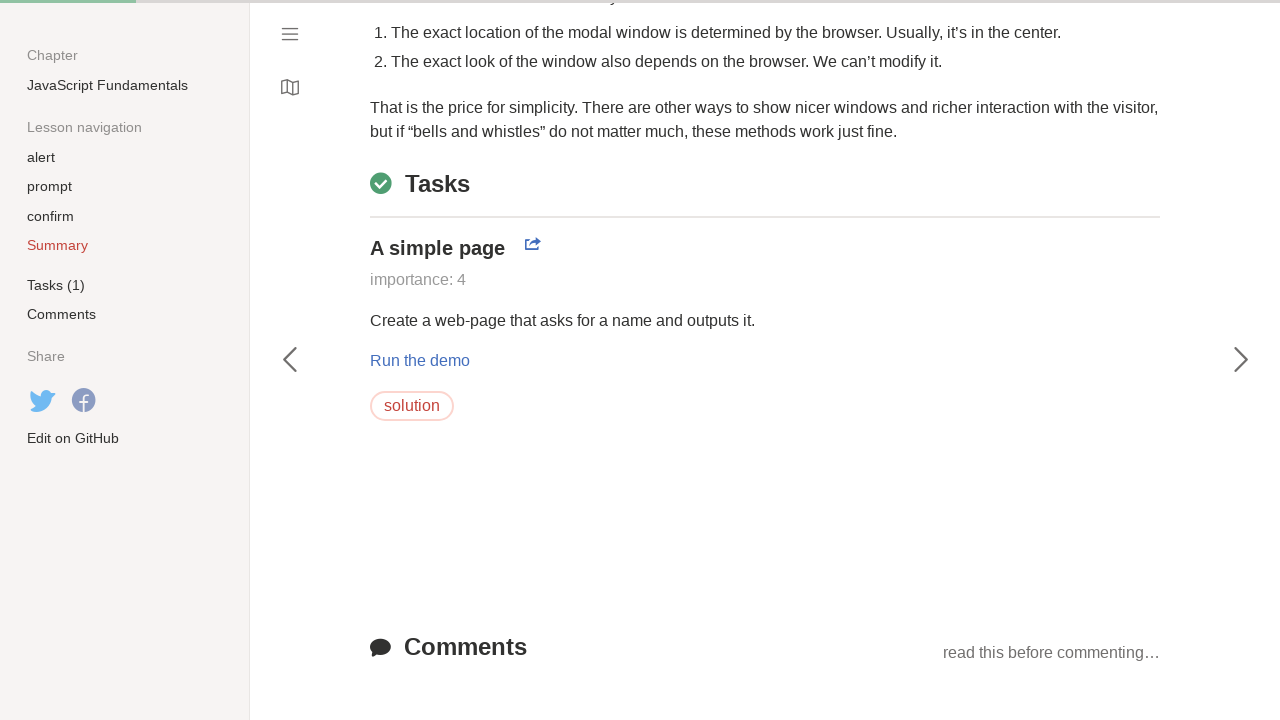

Clicked 'Run the demo' link to trigger prompt alert at (420, 361) on xpath=//a[contains(text(),'Run the demo')]
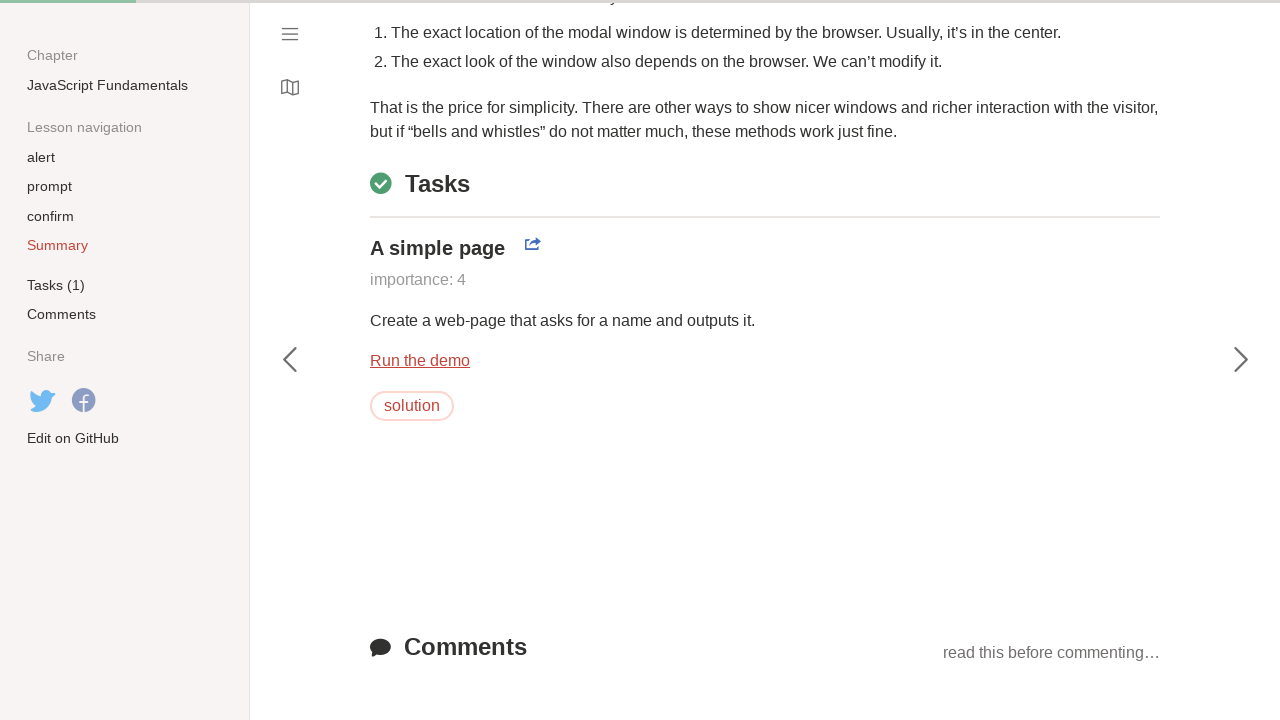

Set up dialog handler to accept prompt with text 'Hello World!'
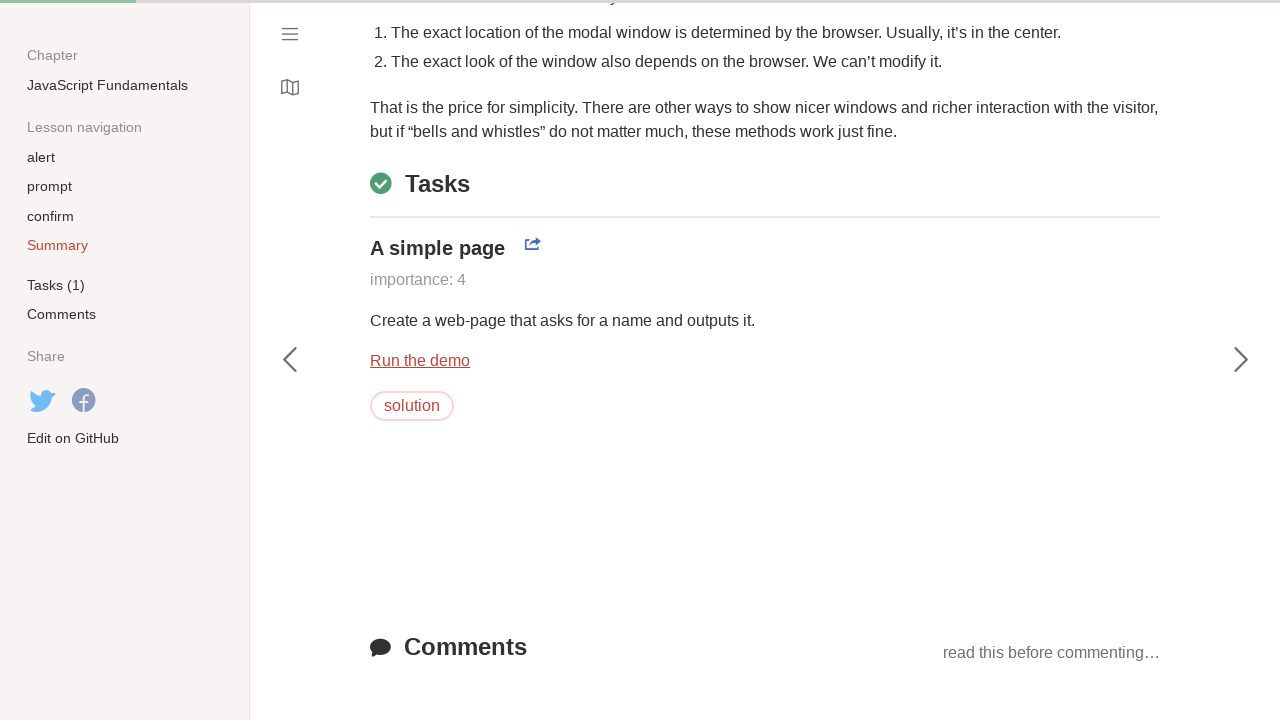

Waited for alert handling to complete
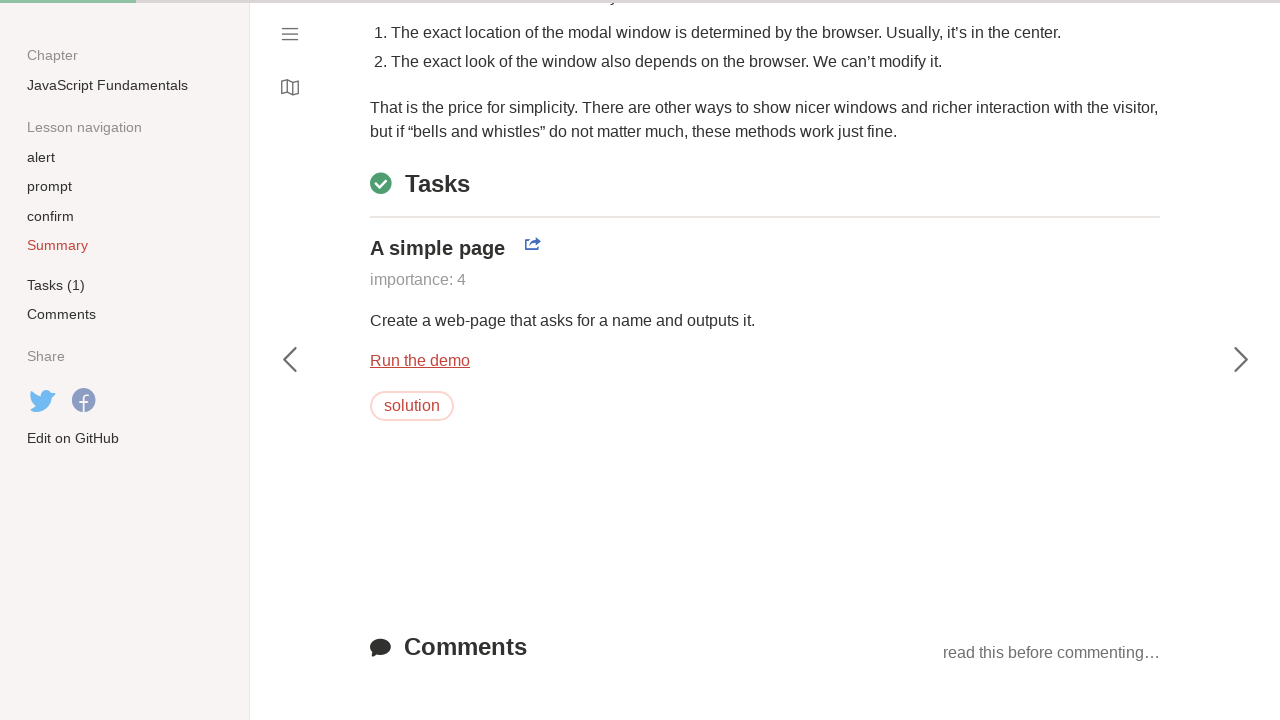

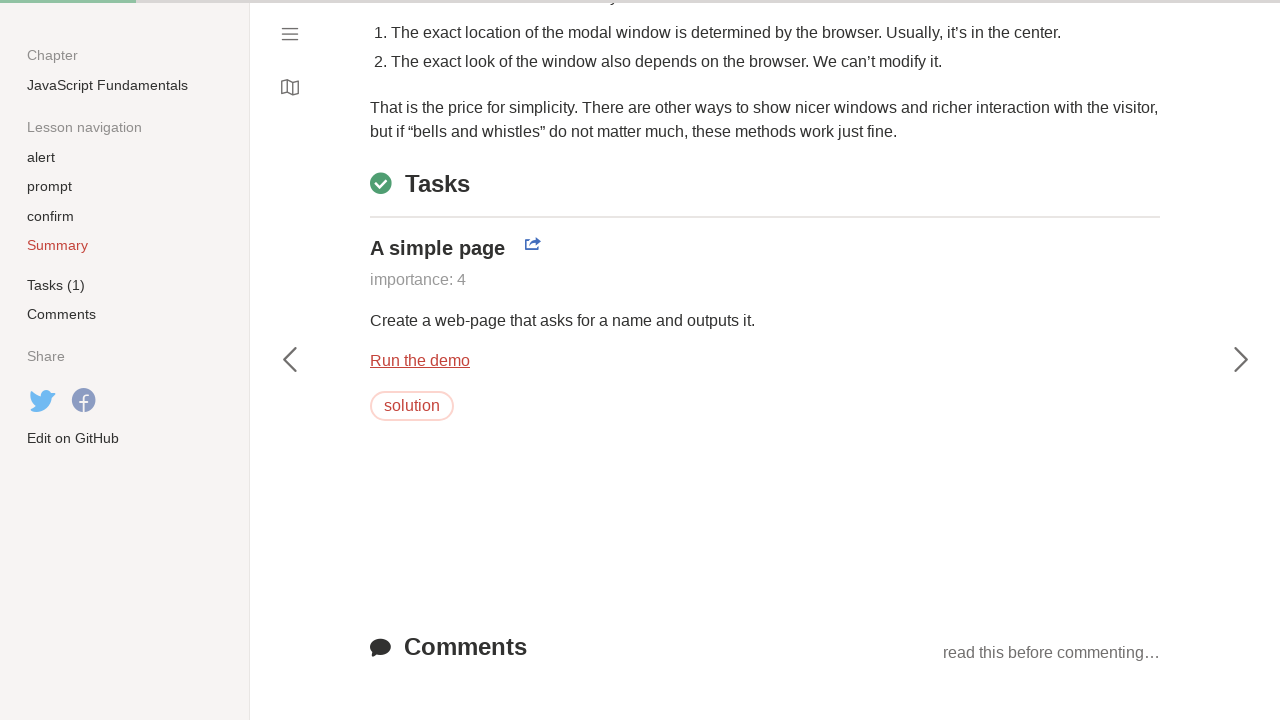